Tests dynamic loading functionality by clicking the Start button and verifying that "Hello World!" text appears after loading completes (alternative implementation)

Starting URL: https://the-internet.herokuapp.com/dynamic_loading/1

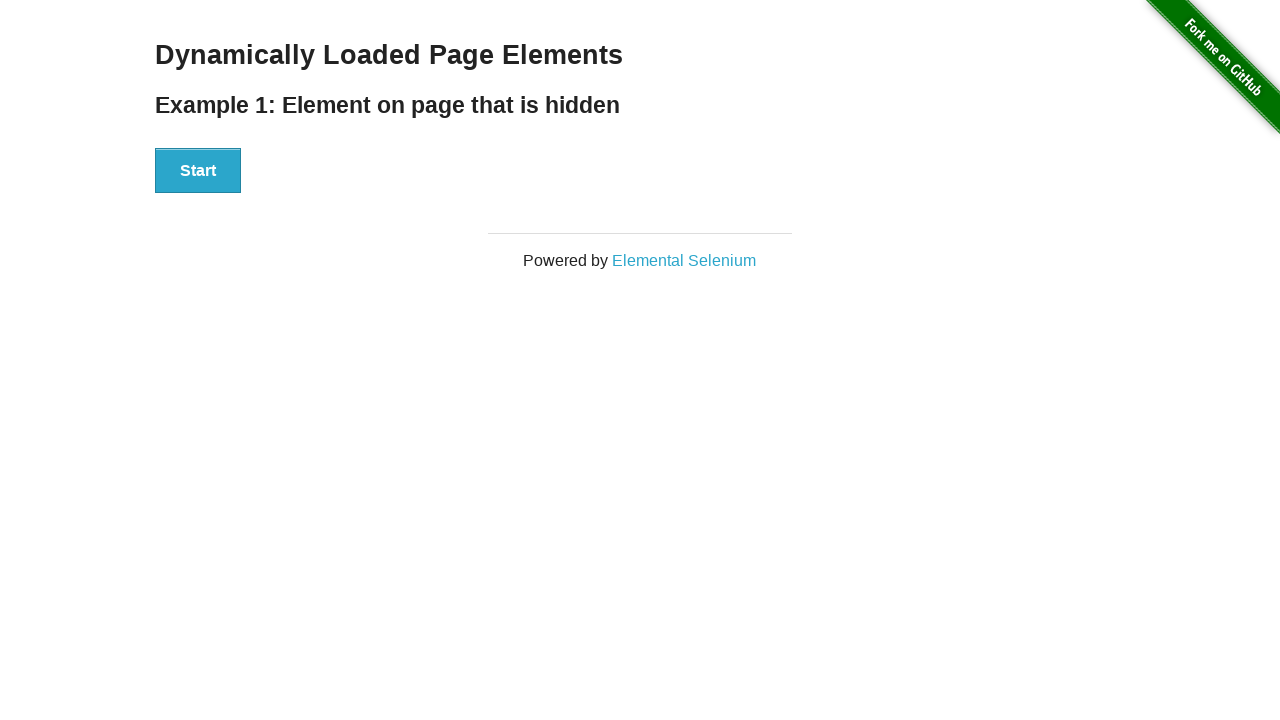

Clicked the Start button to initiate dynamic loading at (198, 171) on xpath=//div[@id='start']//button
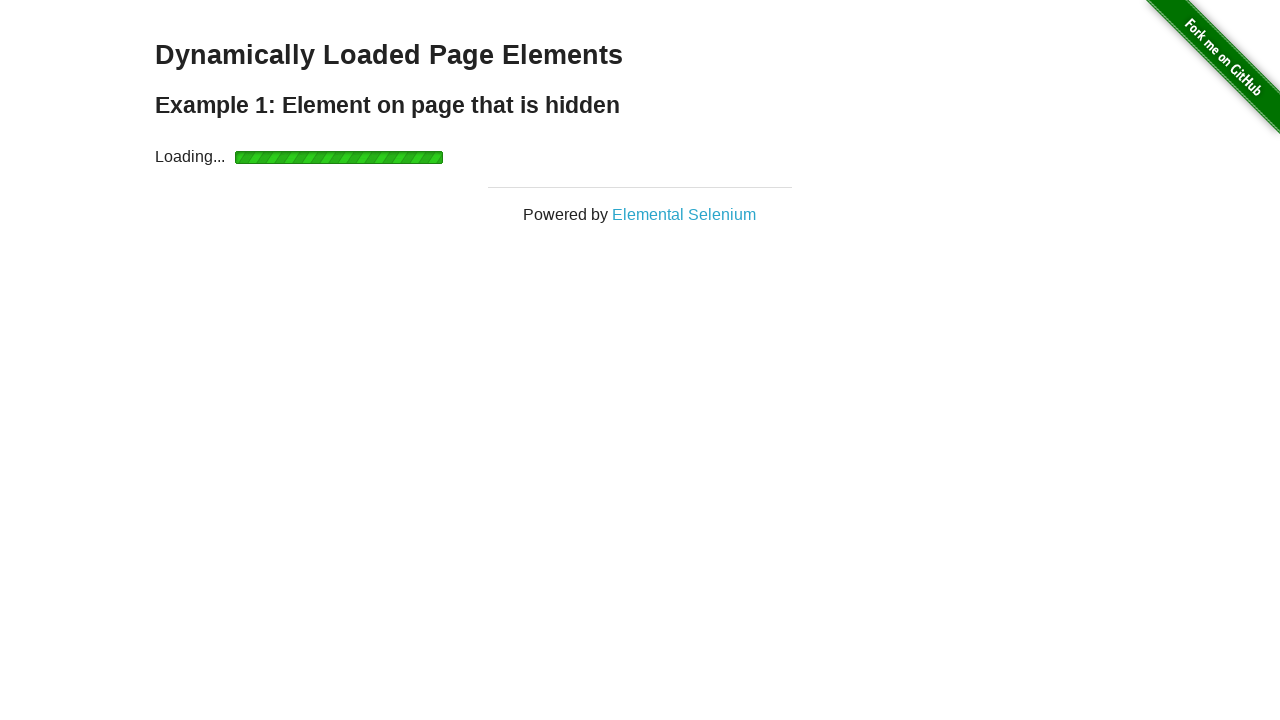

Waited for 'Hello World!' heading to become visible after loading
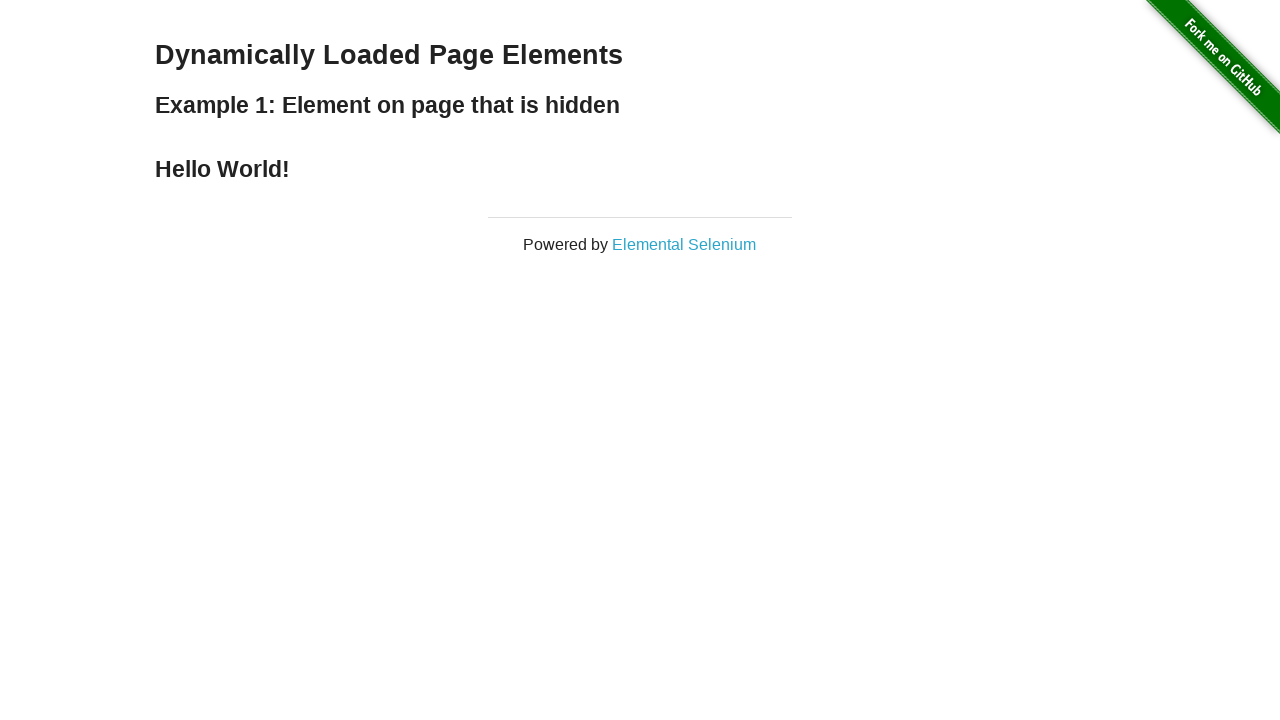

Located the 'Hello World!' heading element
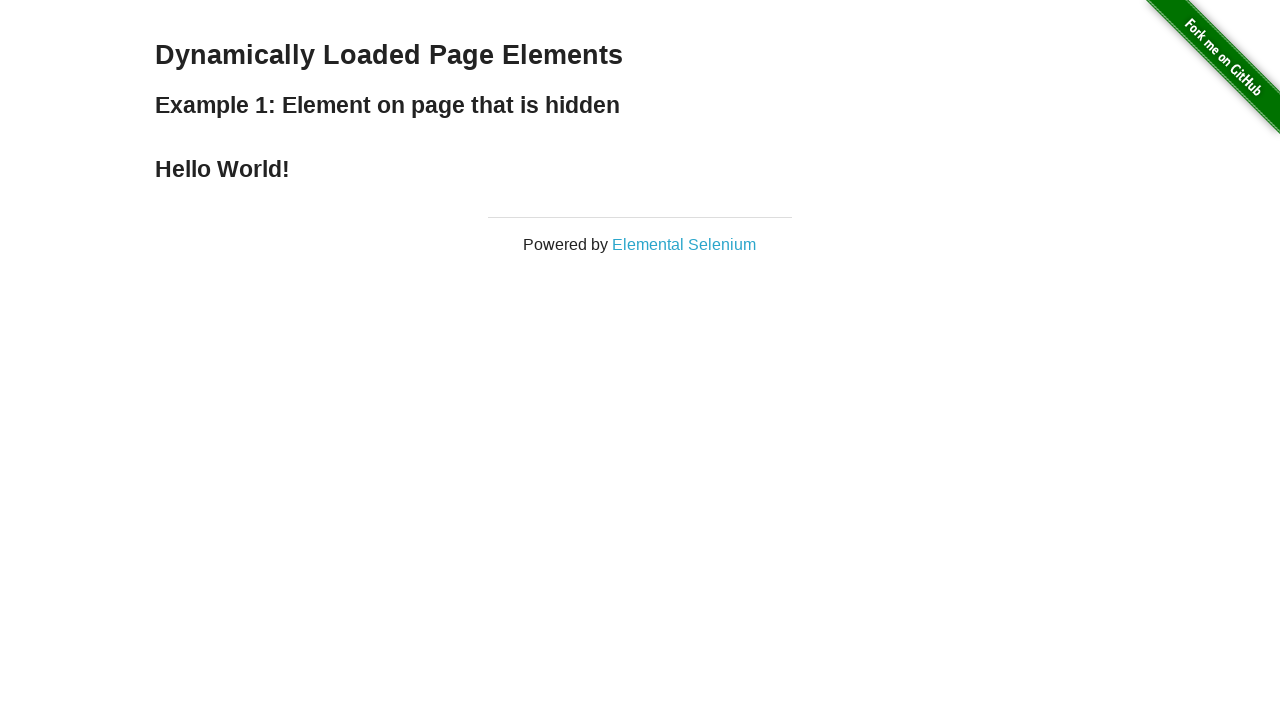

Verified that 'Hello World!' text content matches expected value
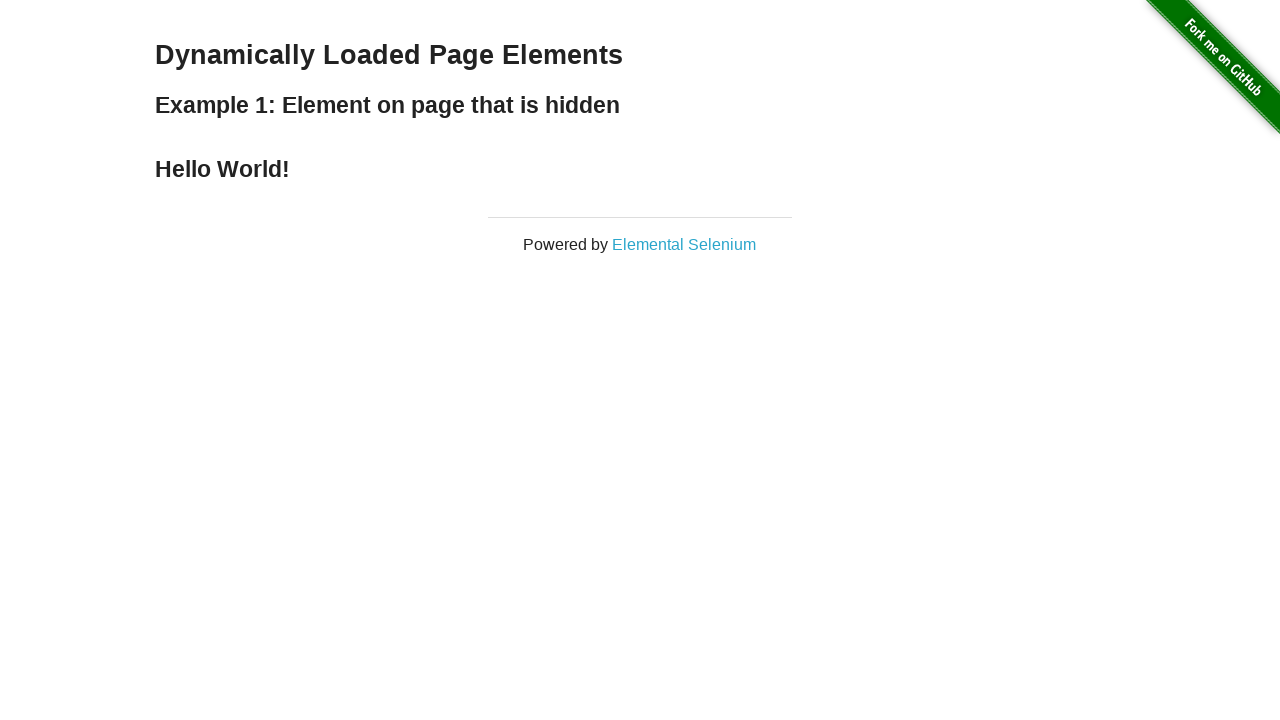

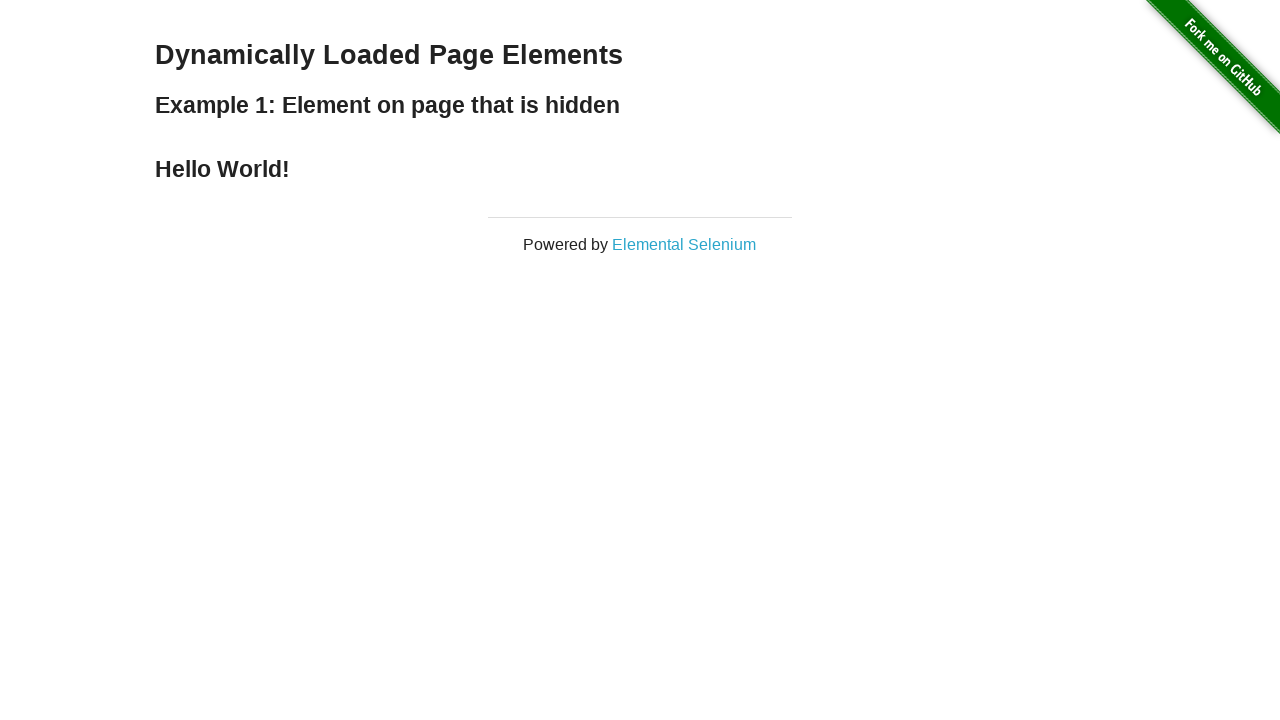